Tests handling of child browser popups by clicking a button that opens a new window, switching to the child window, performing a search, closing it, then switching back to the main window and clicking another link

Starting URL: https://skpatro.github.io/demo/links/

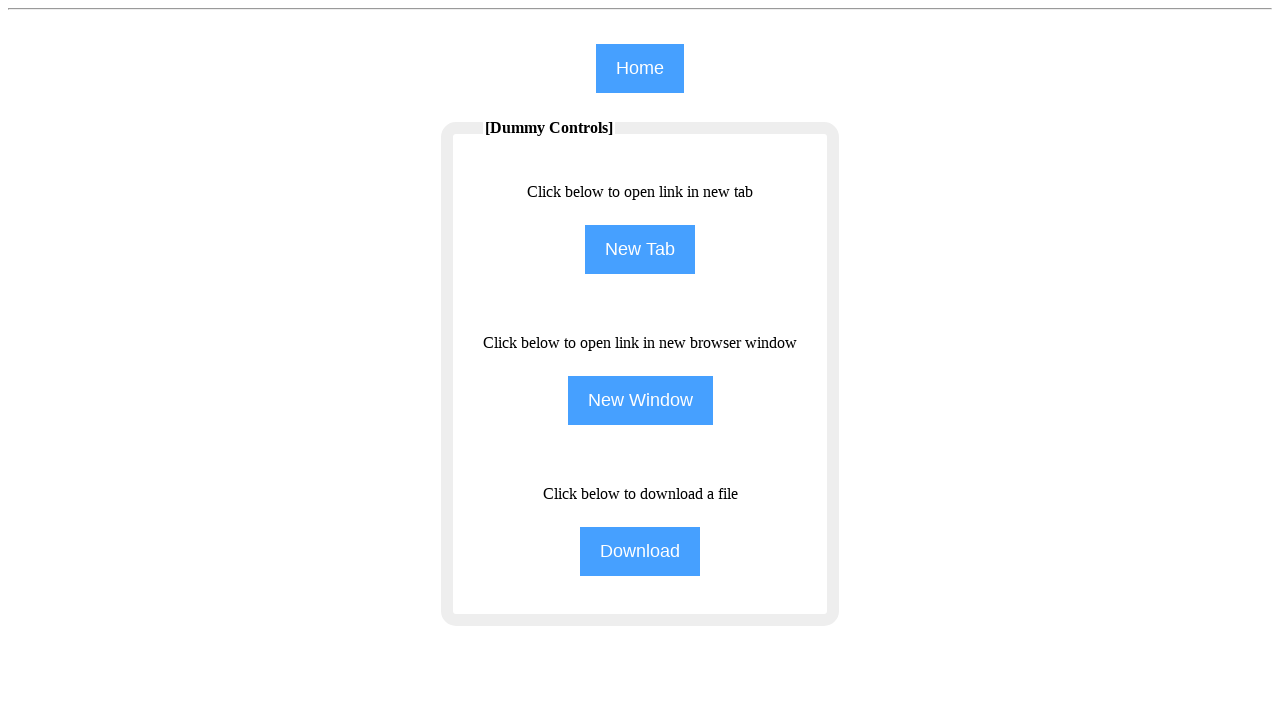

Clicked button to open new window at (640, 400) on input[name='NewWindow']
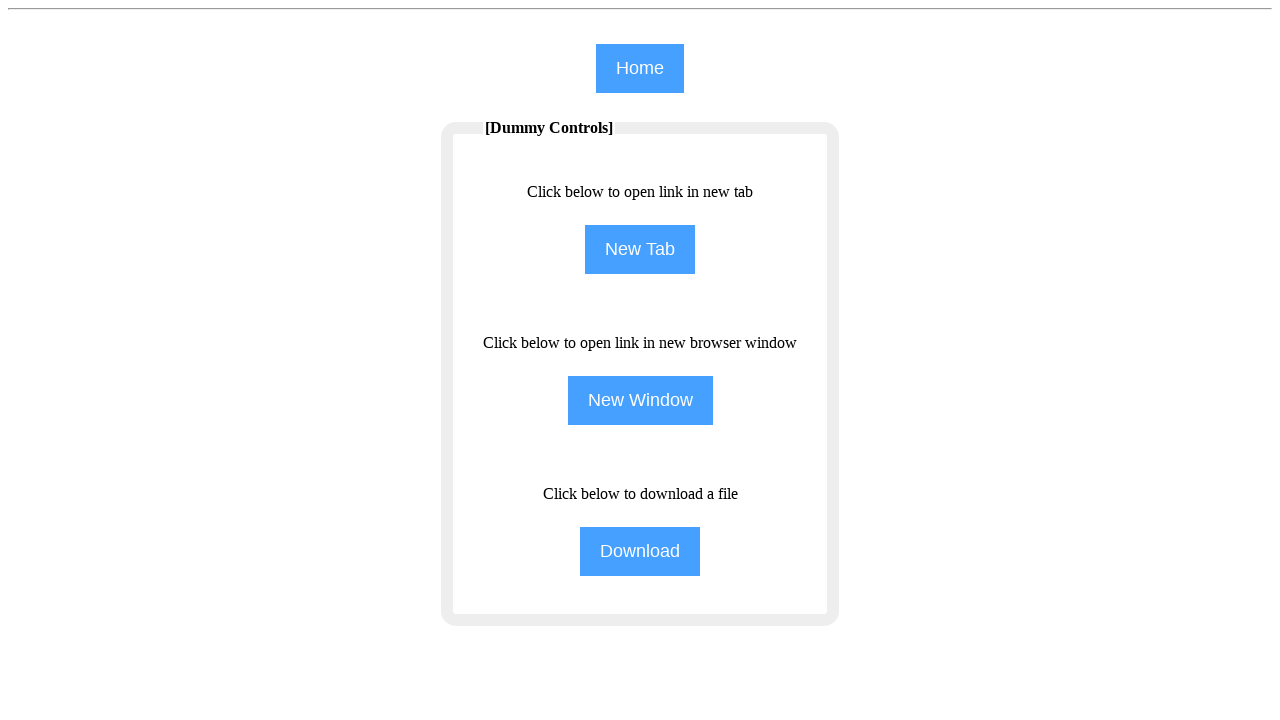

Obtained reference to child browser window
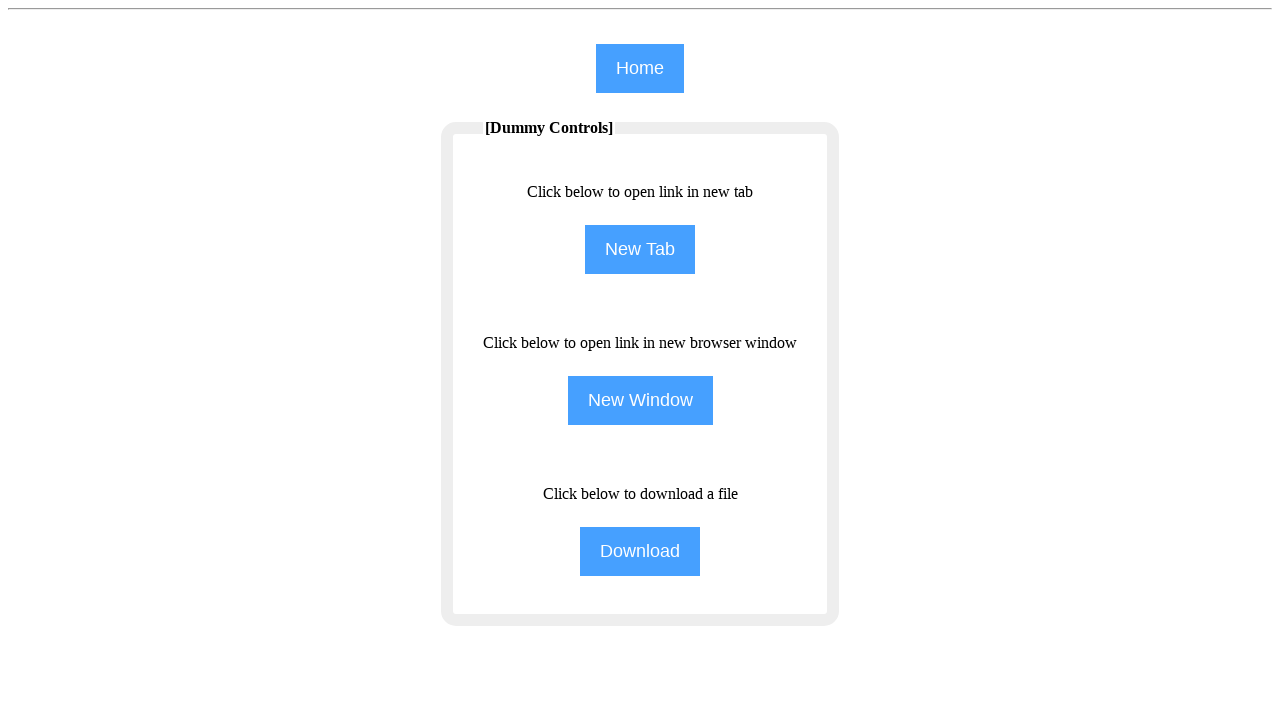

Child page loaded successfully
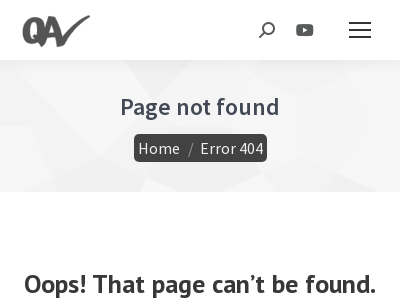

Filled search field in child page with 'Selenium' on #the7-search
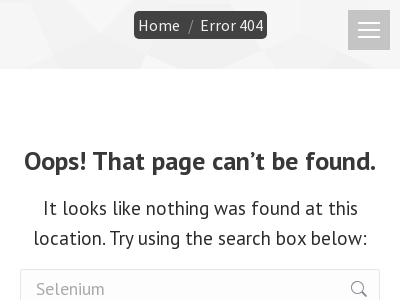

Closed child browser window
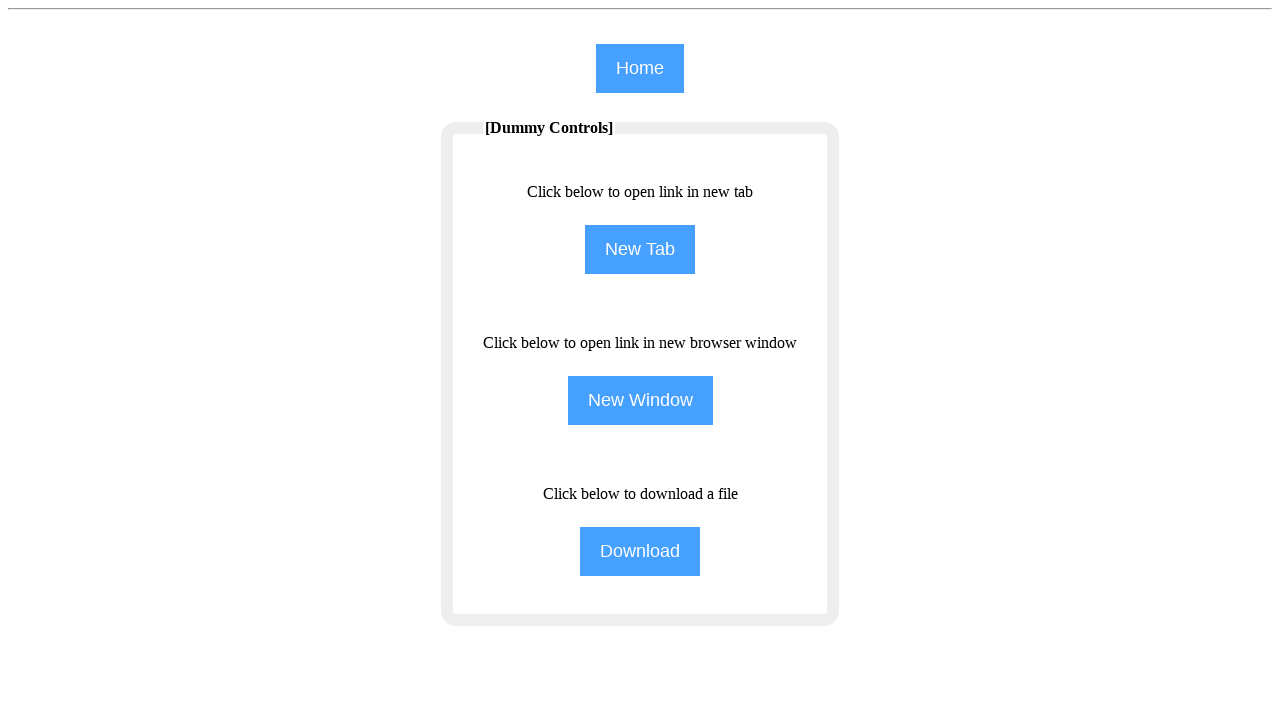

Clicked NewTab button on main page at (640, 250) on input[name='NewTab']
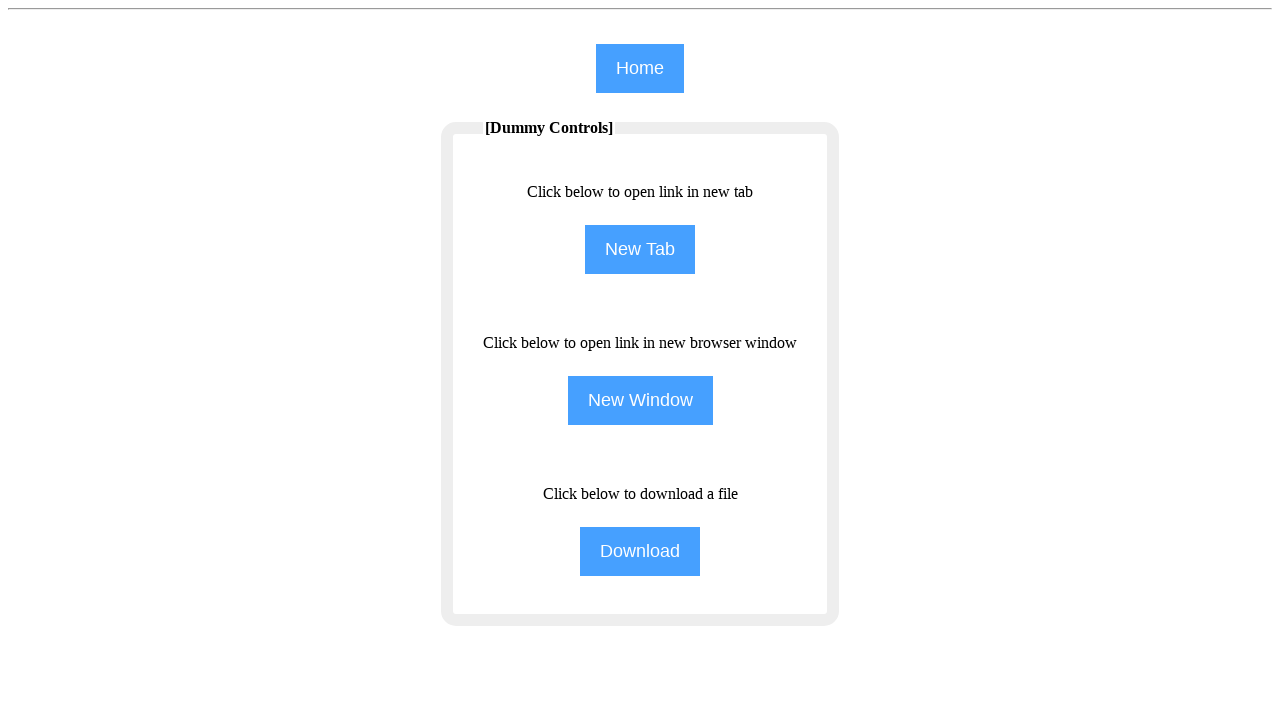

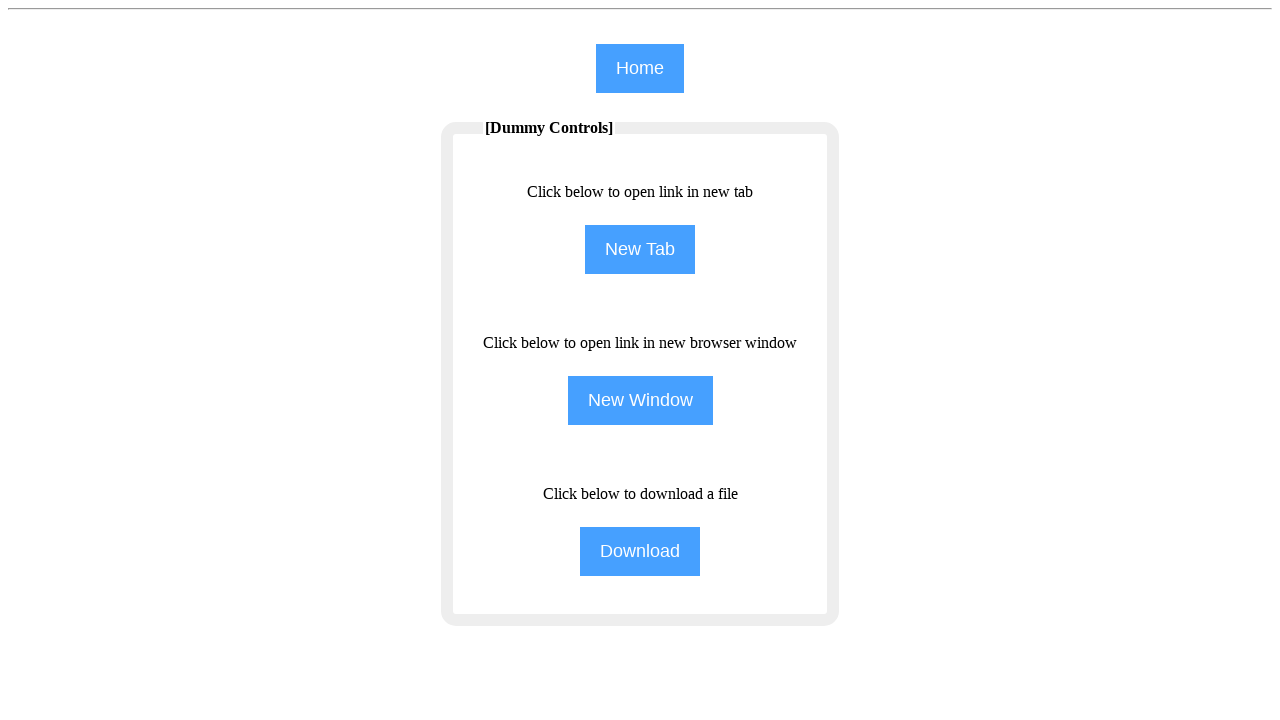